Tests dynamic loading of elements by clicking links and start buttons to reveal hidden content

Starting URL: https://the-internet.herokuapp.com/dynamic_loading

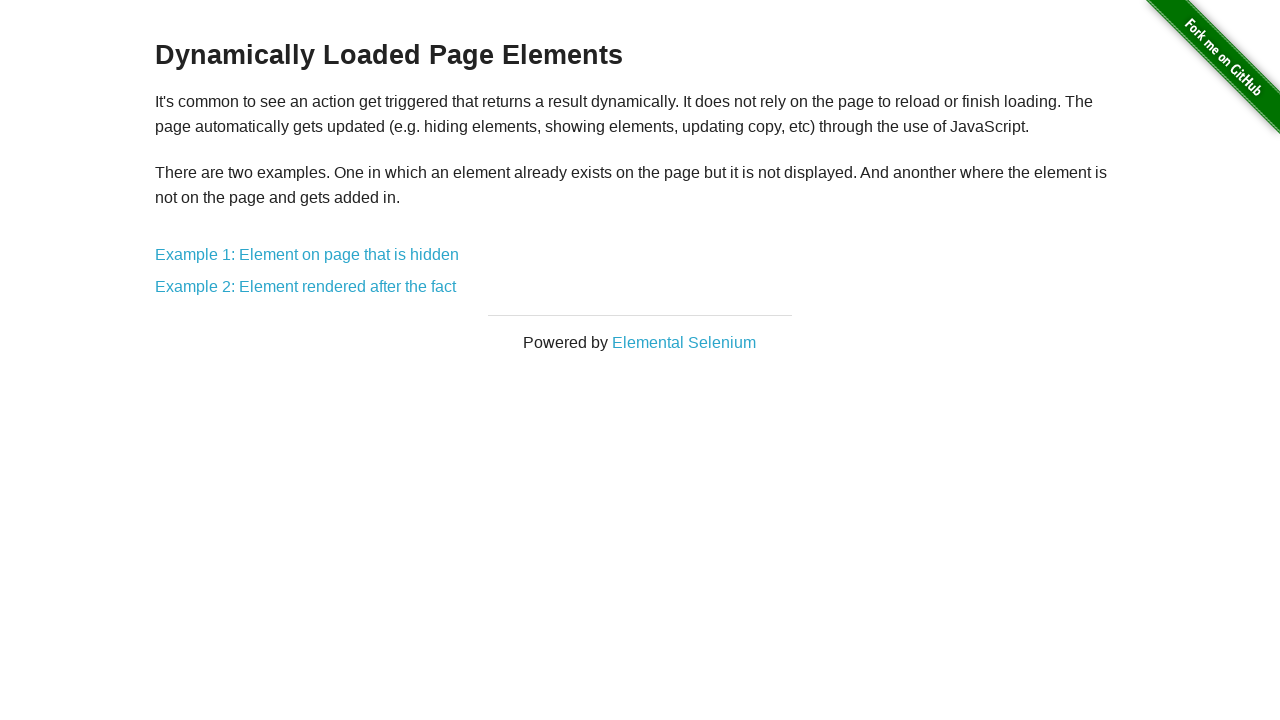

Clicked first dynamic loading example link at (307, 255) on xpath=//*/a[@href='/dynamic_loading/1']
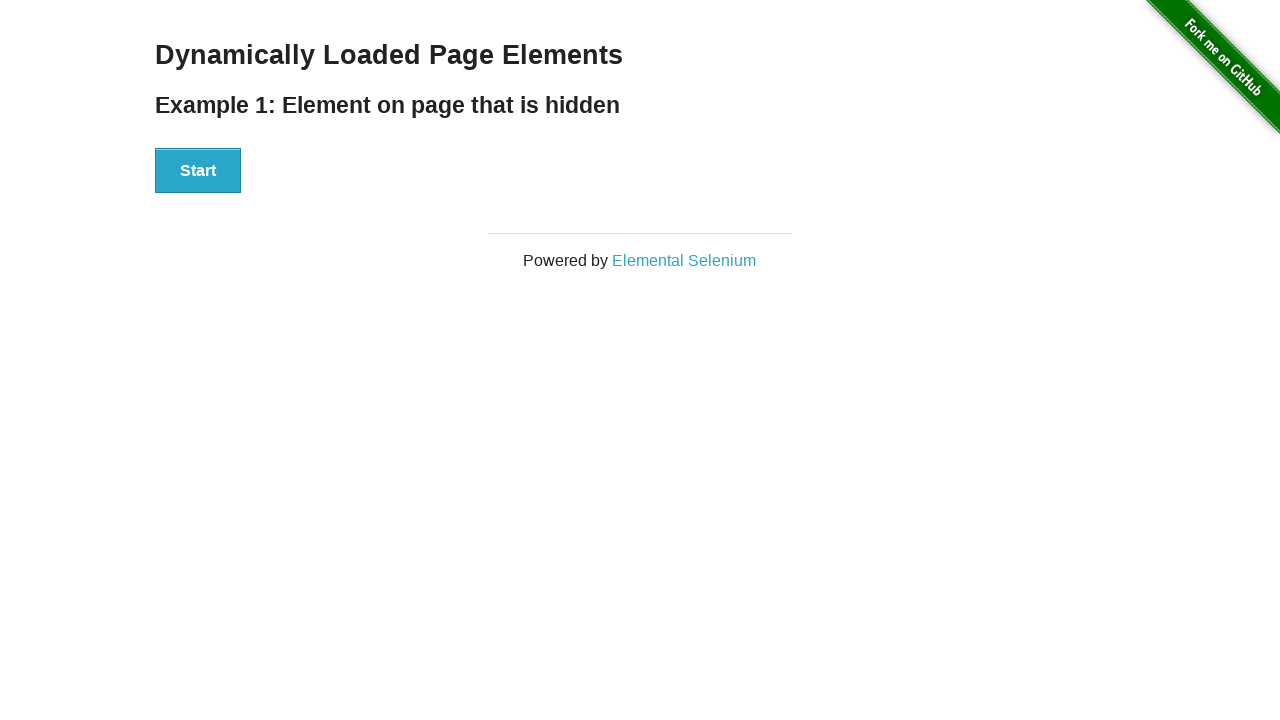

Clicked start button for first example at (198, 171) on xpath=//div[@id='start']/button
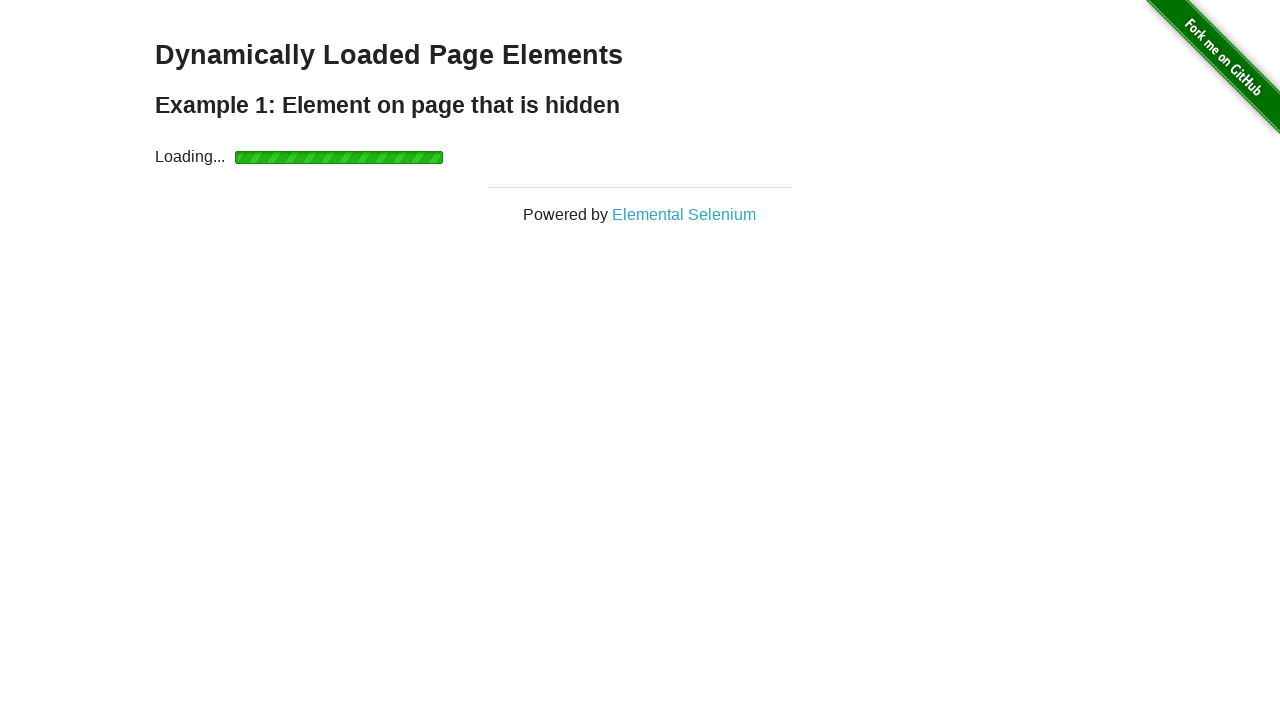

Waited for dynamically loaded element to become visible
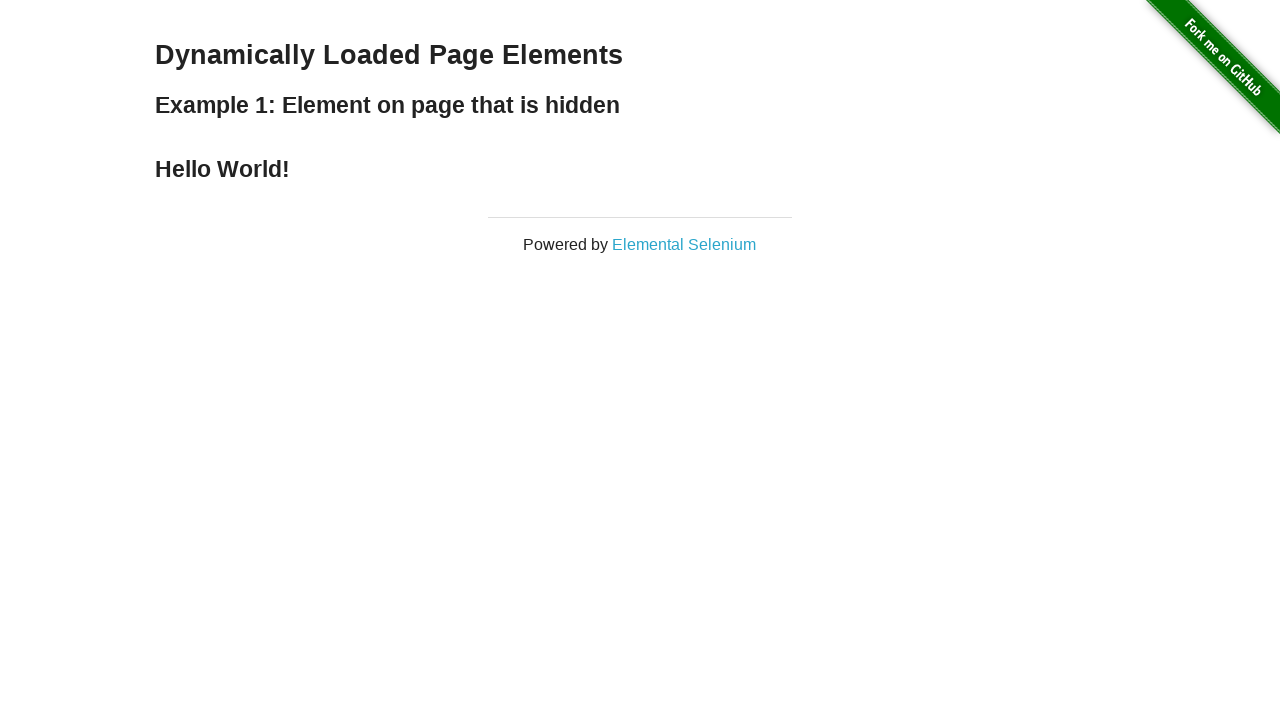

Retrieved text content from dynamically loaded element
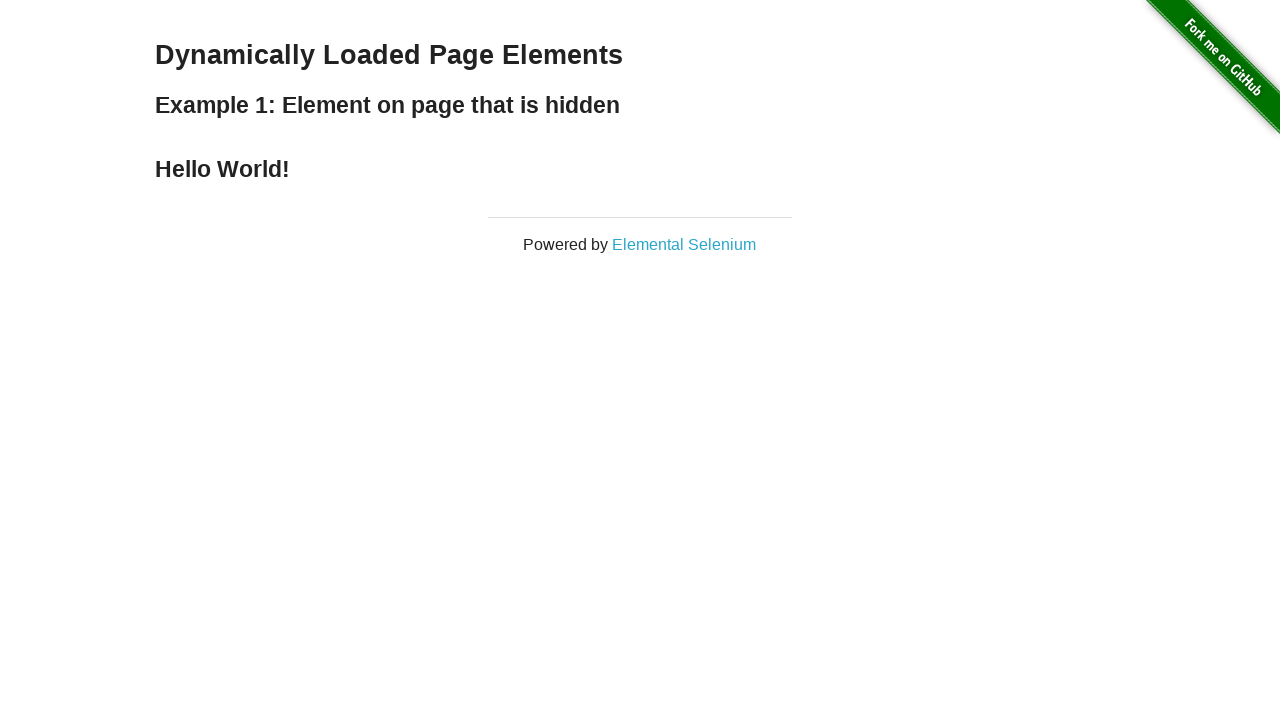

Navigated back to dynamic loading page
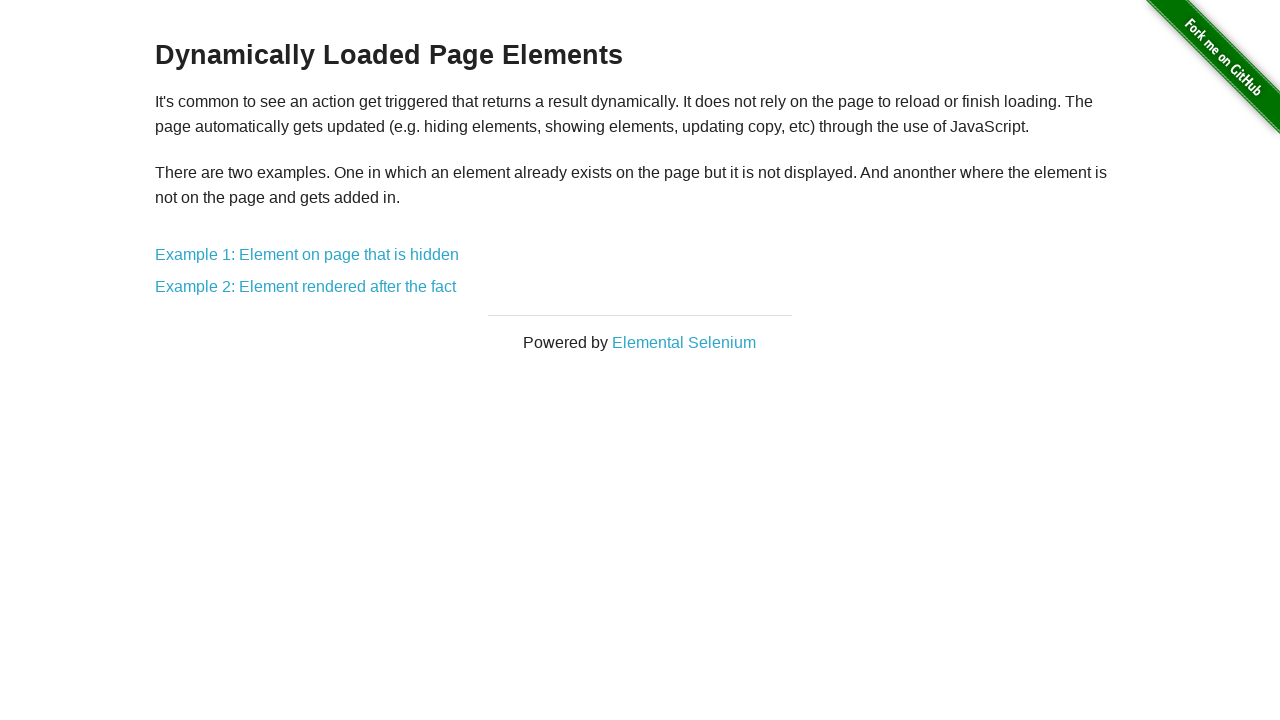

Clicked second dynamic loading example link at (306, 287) on xpath=//*/a[@href='/dynamic_loading/2']
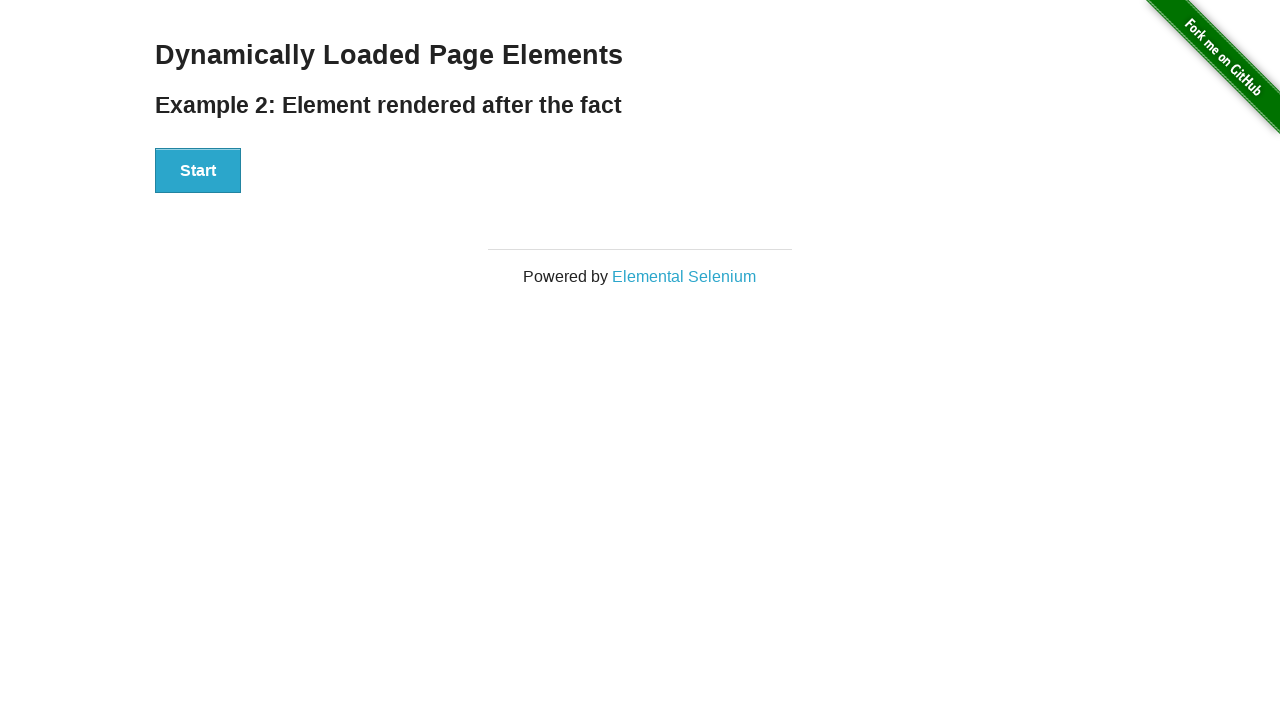

Clicked start button for second example at (198, 171) on xpath=//div[@id='start']/button
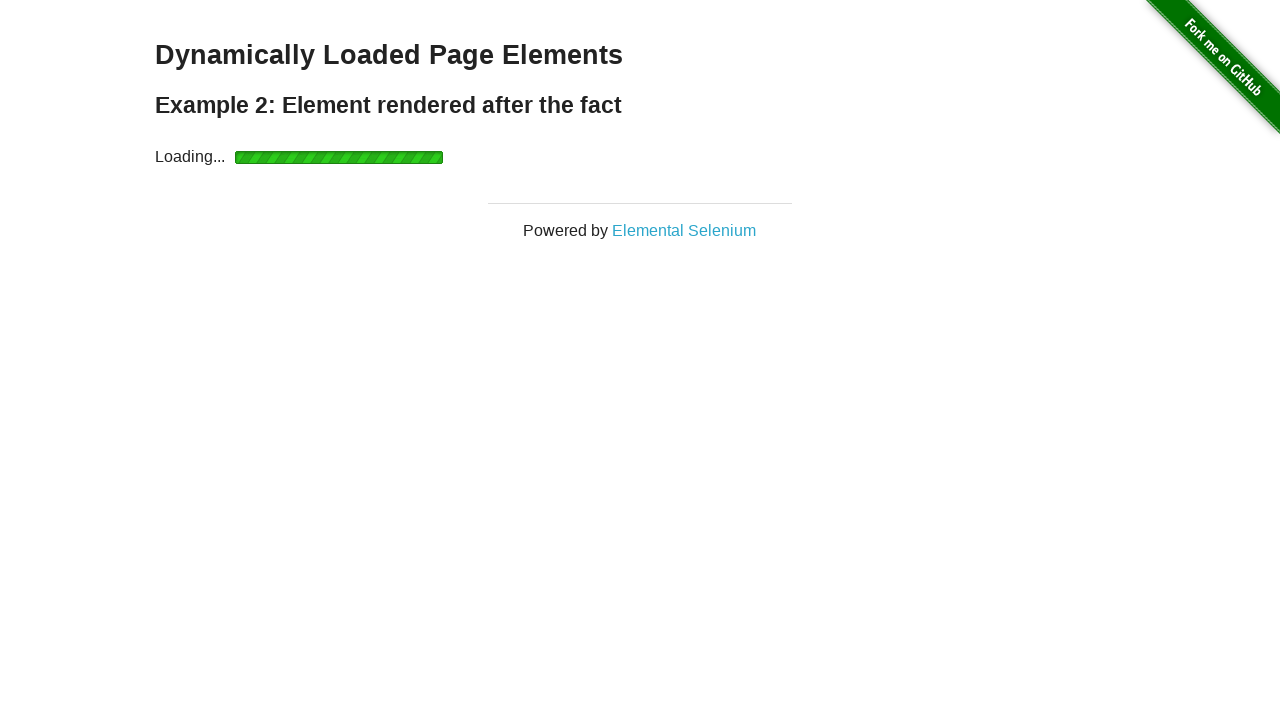

Waited for second dynamically loaded element to become visible
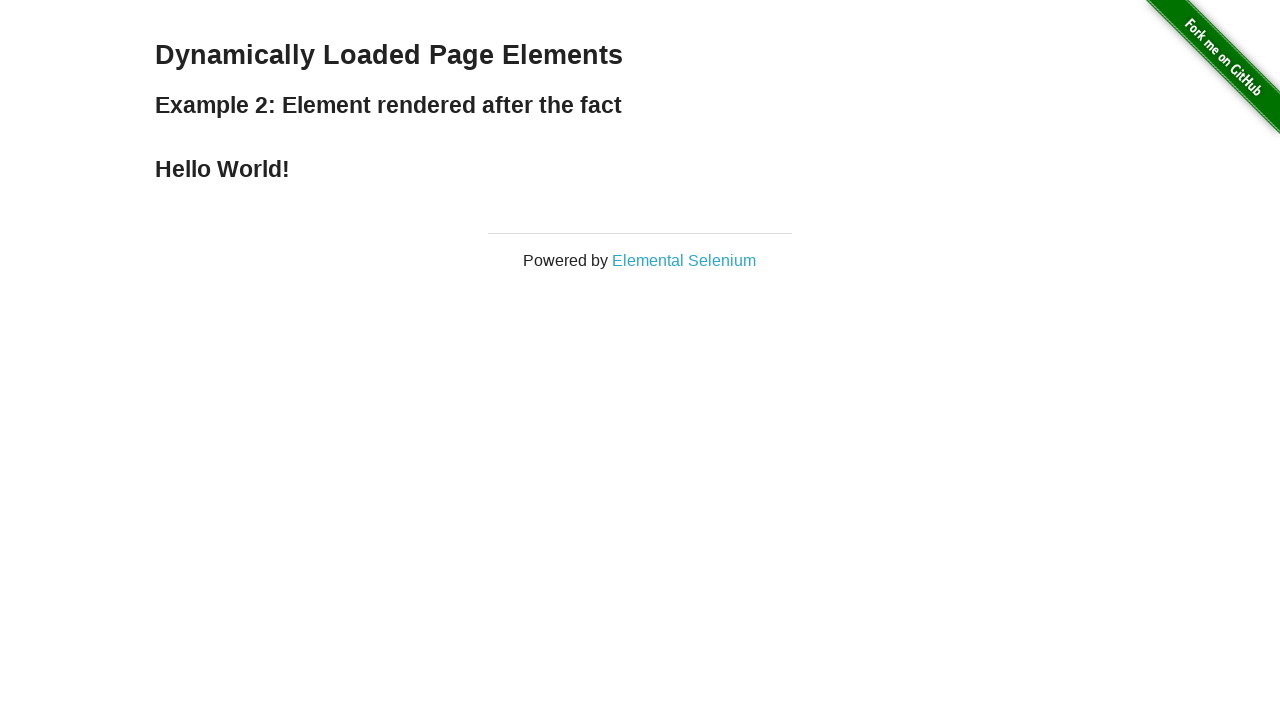

Retrieved text content from second dynamically loaded element
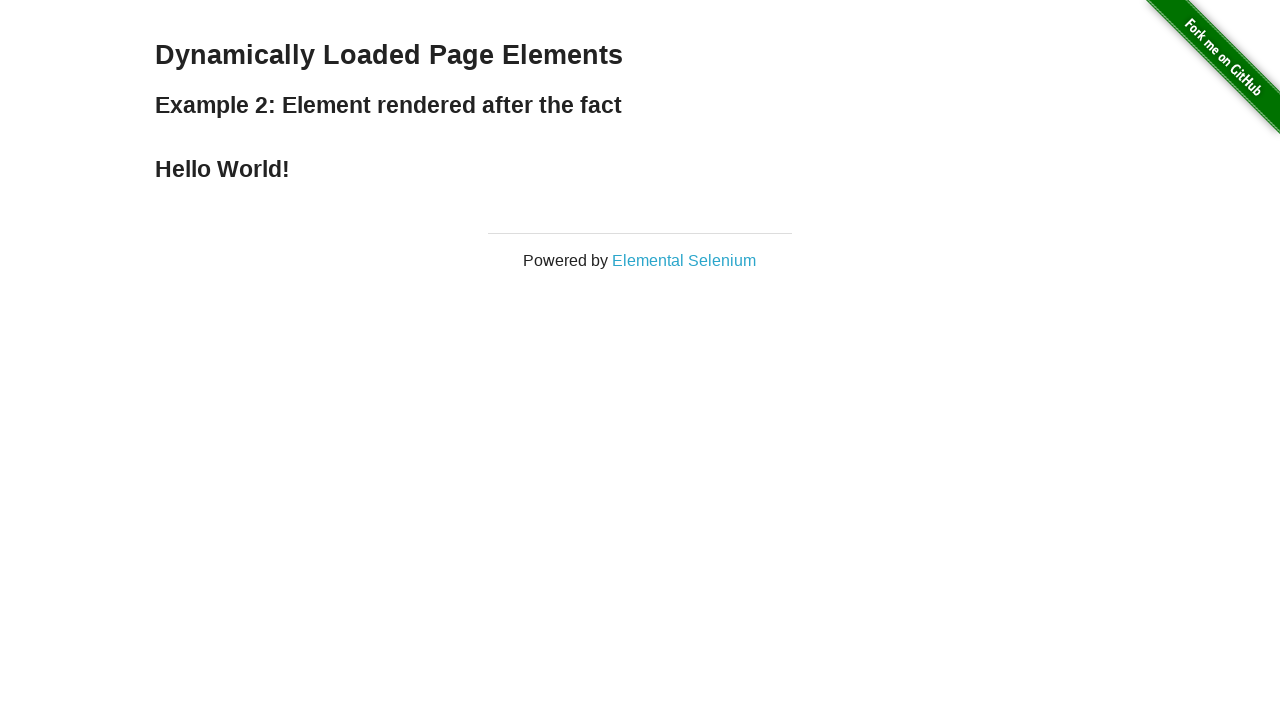

Navigated back to dynamic loading page
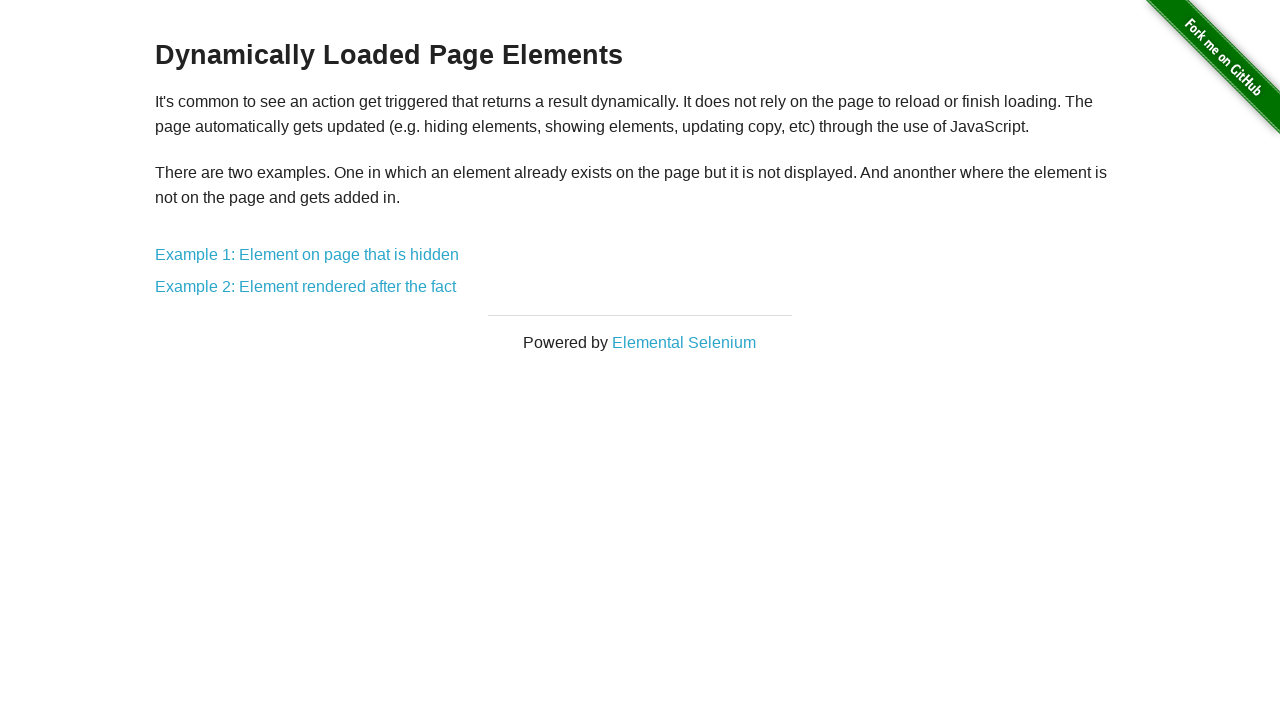

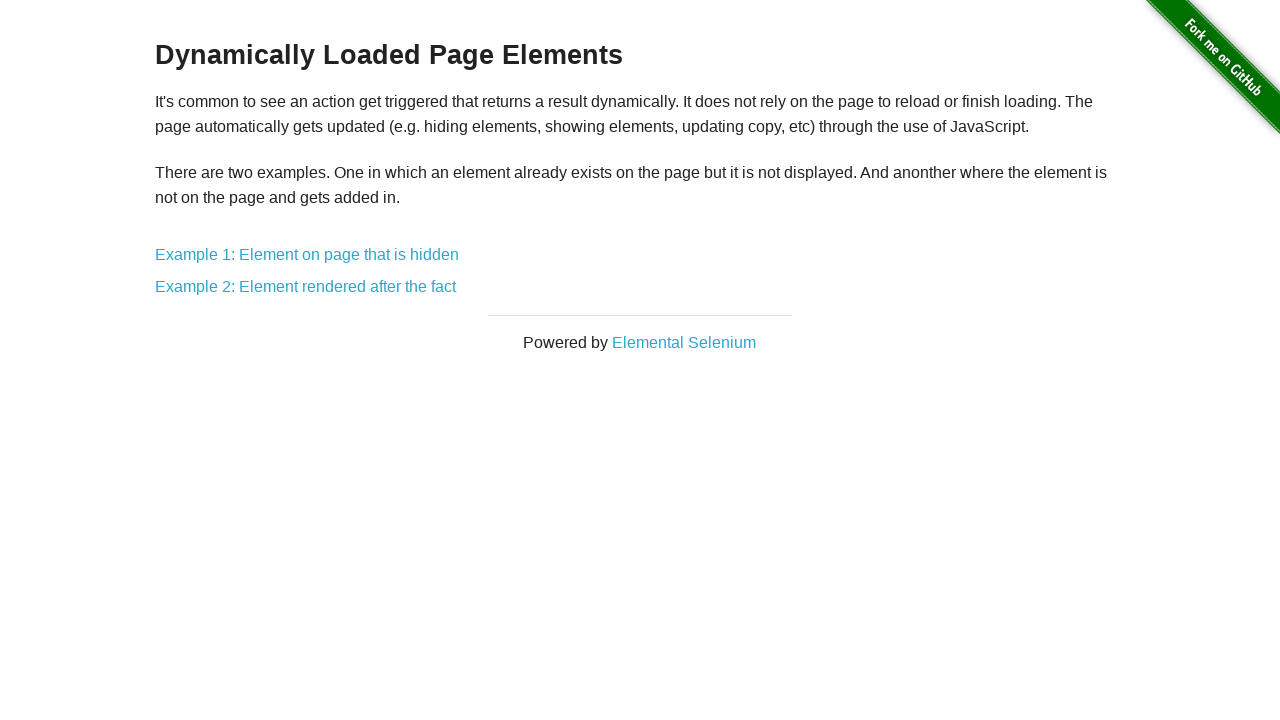